Tests opening a new browser tab, navigating to a different page in the new tab, and verifying that two window handles exist.

Starting URL: https://the-internet.herokuapp.com/windows

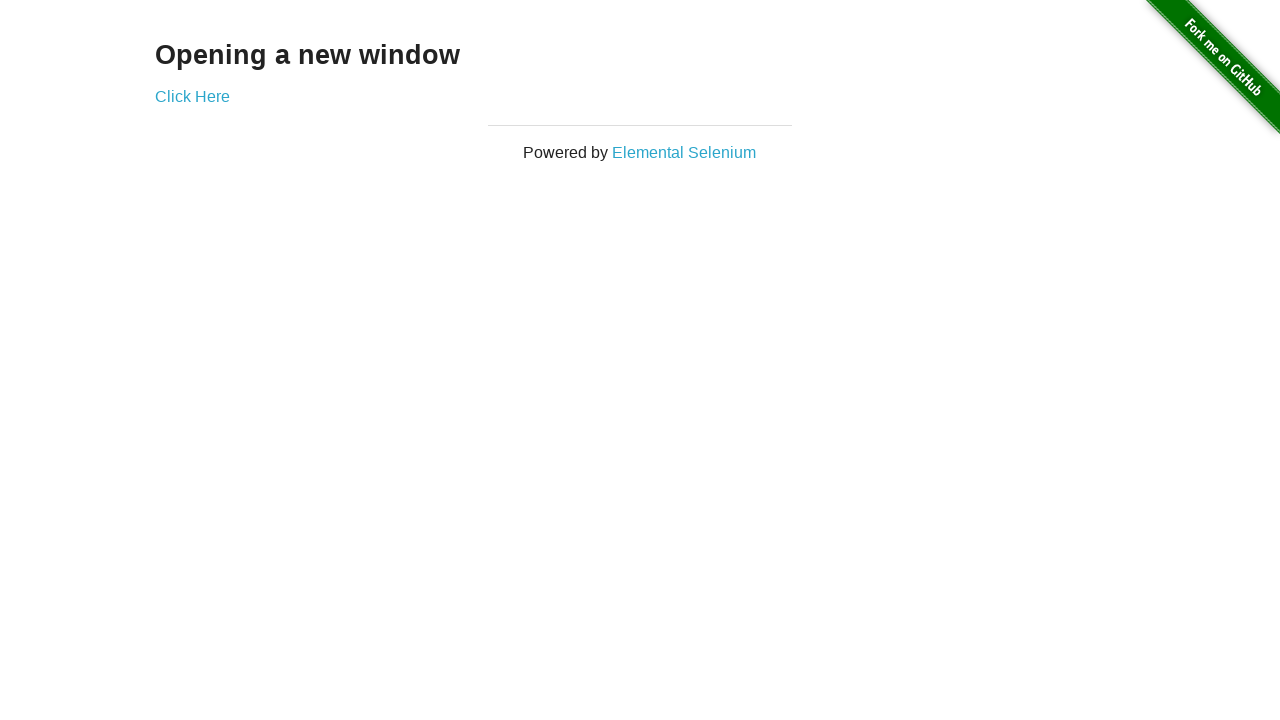

Opened a new tab in the browser context
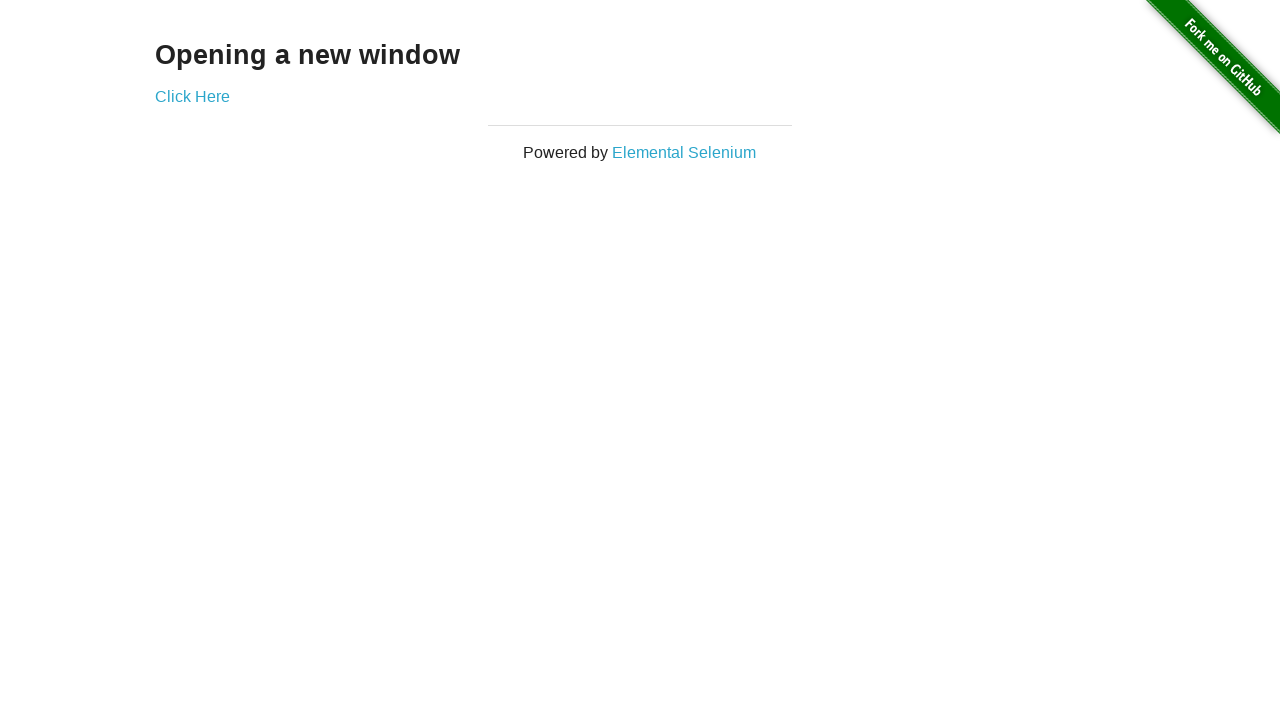

Navigated to https://the-internet.herokuapp.com/typos in the new tab
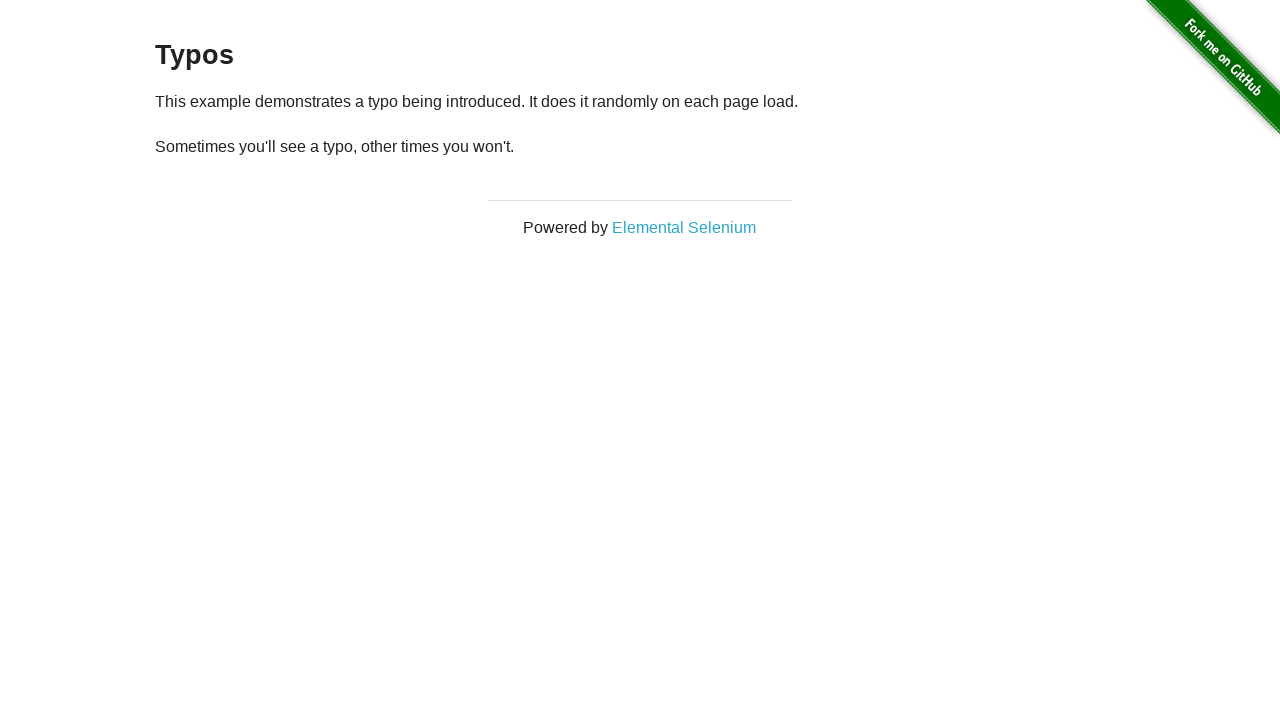

Verified that 2 window handles exist (2 tabs open)
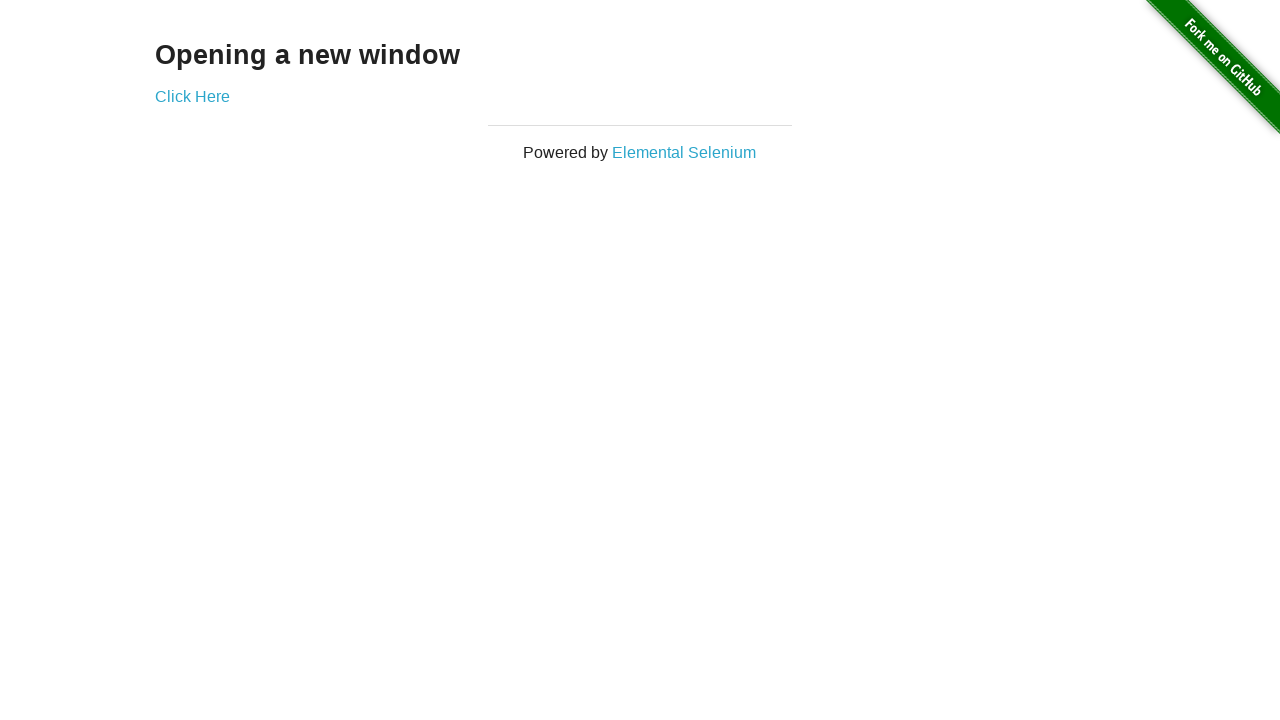

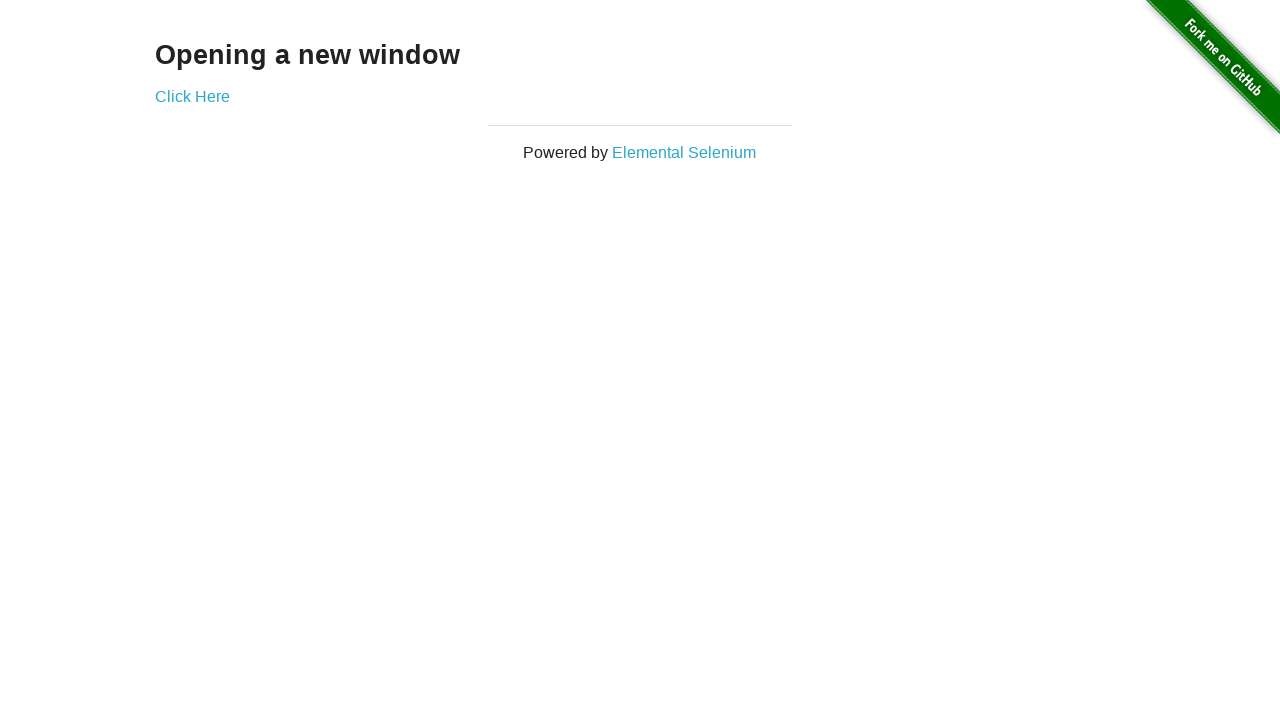